Navigates to Selenium HQ website and locates various elements by different selector strategies (id, name, xpath, class name)

Starting URL: http://seleniumhq.org

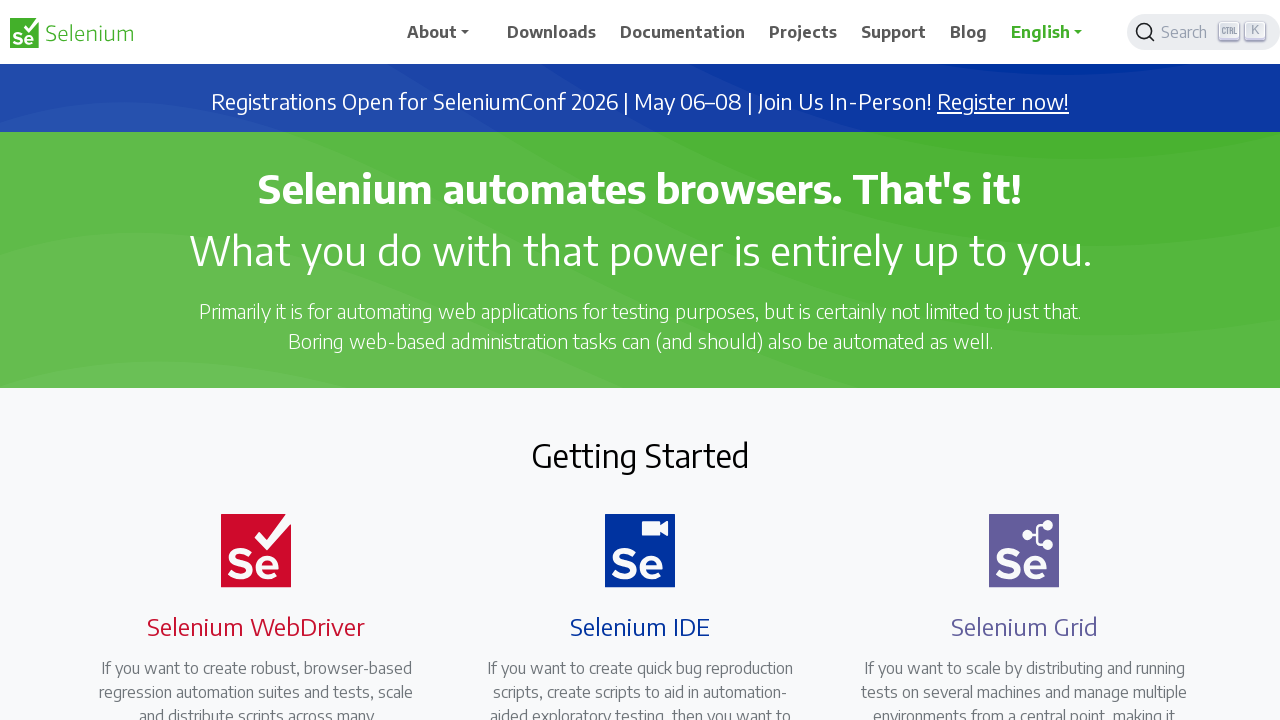

Navigated to Selenium HQ website
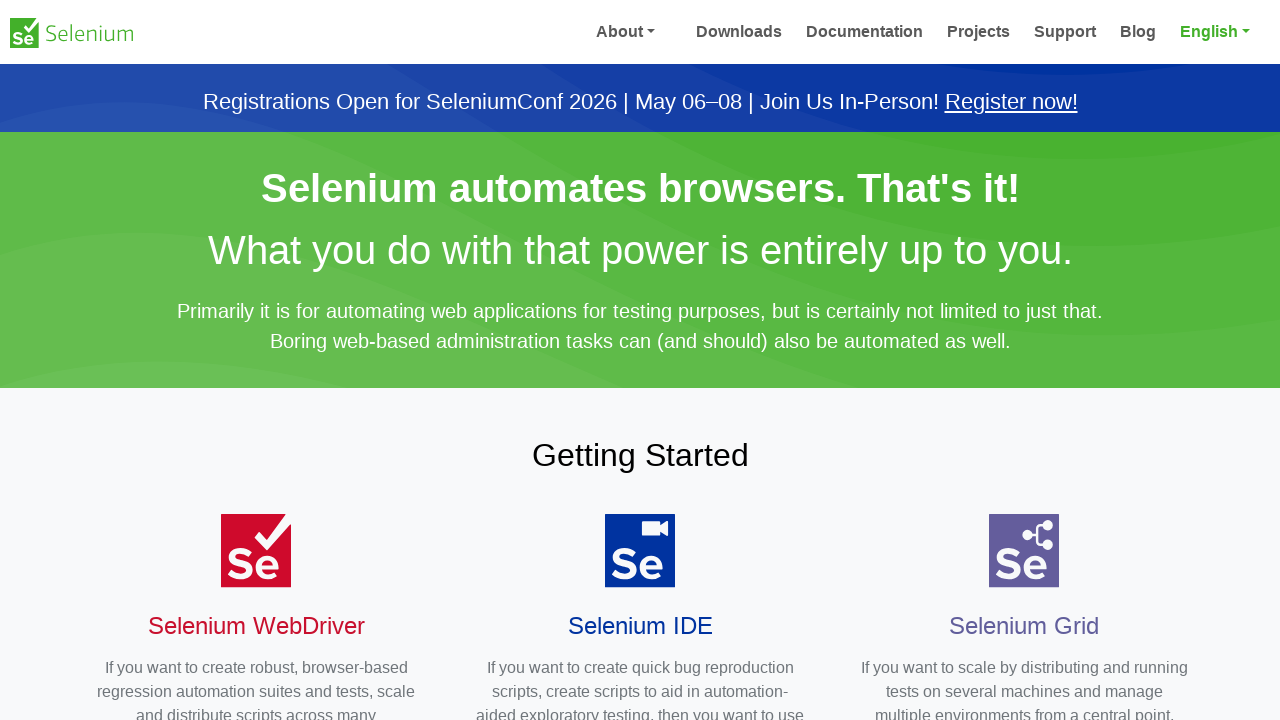

Located element by id '#q'
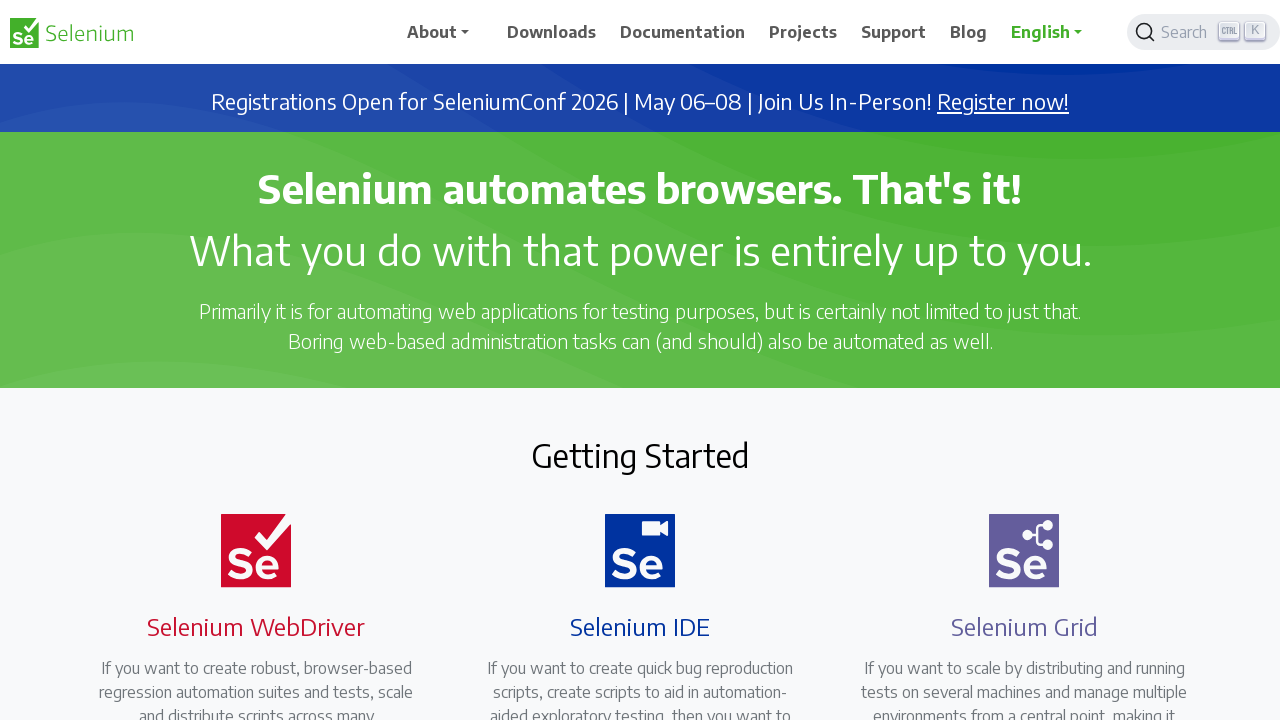

Located element by name 'q'
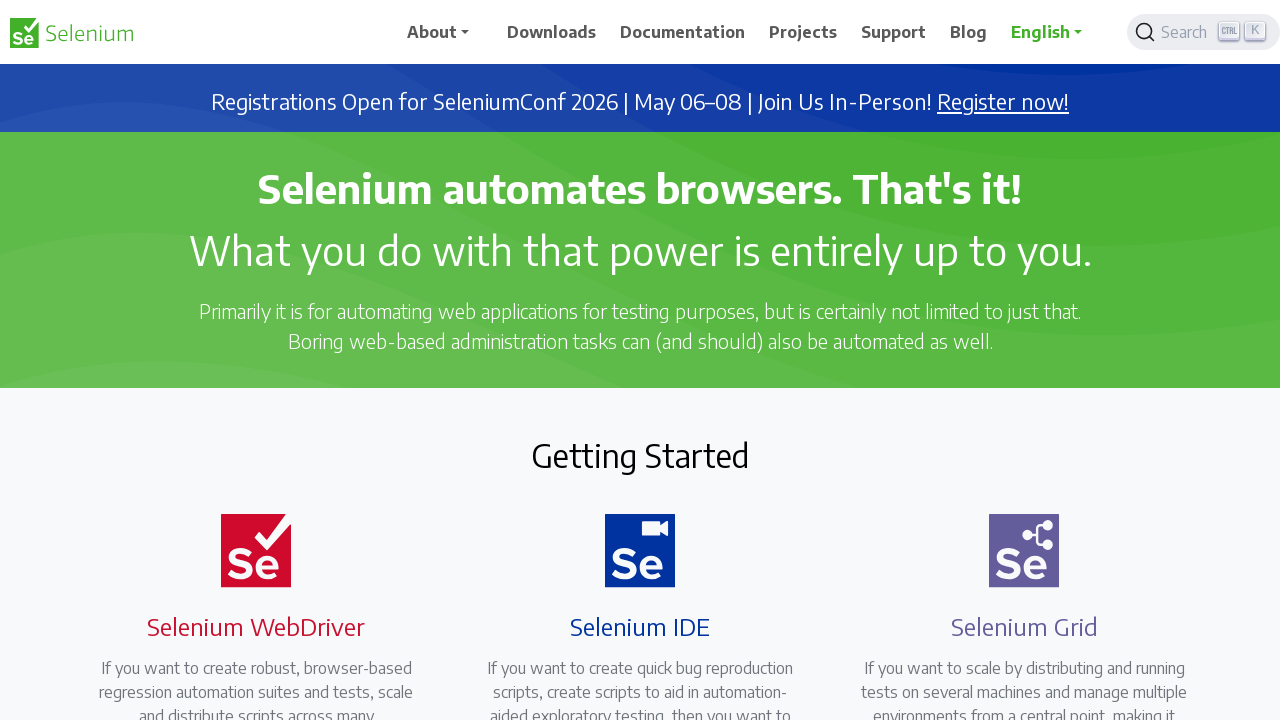

Located element by xpath '//*[@id='mainContent']/h2[1]'
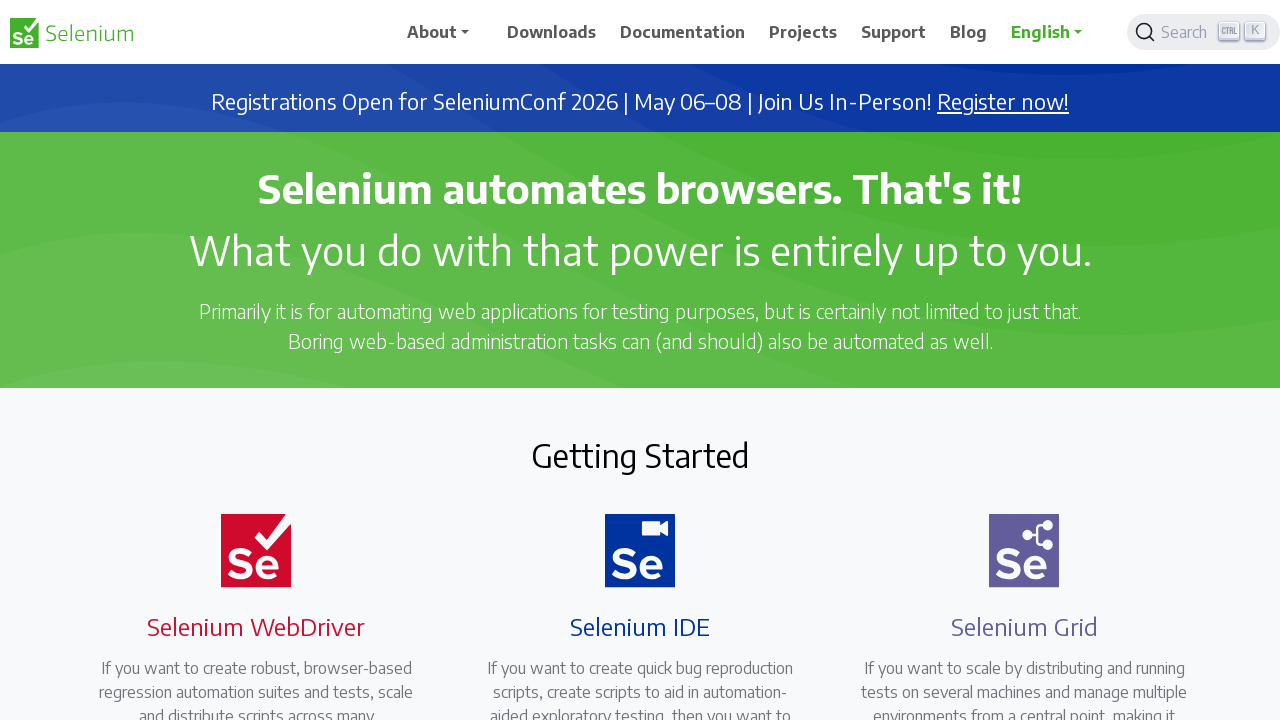

Located element by class name 'selenium-sponsors'
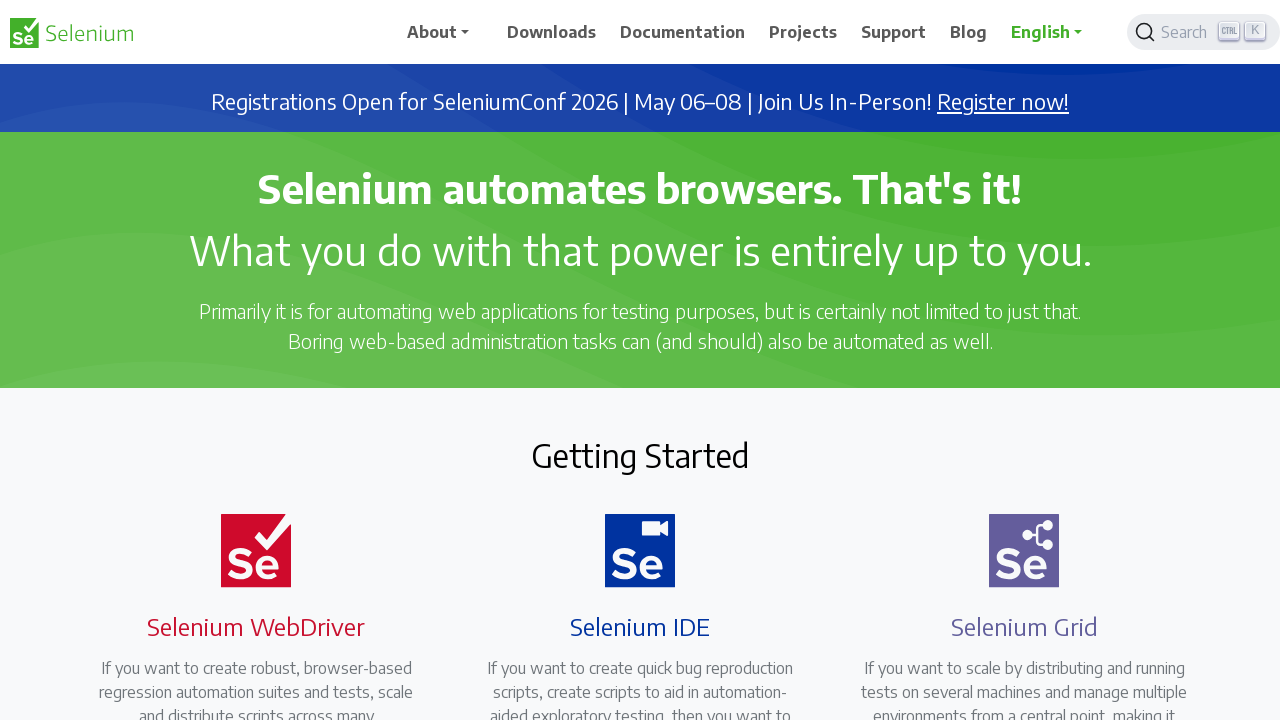

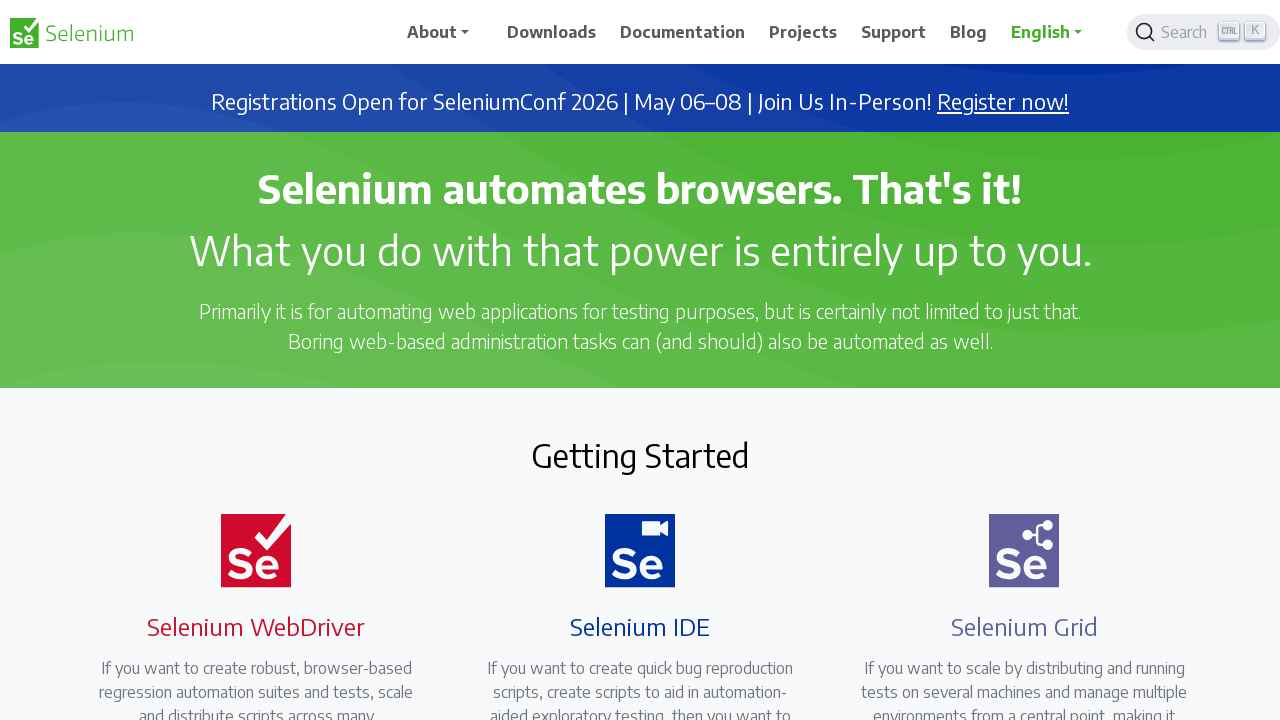